Tests various button properties on a demo page including clicking buttons, checking if buttons are enabled/disabled, getting button positions, colors, and sizes

Starting URL: https://leafground.com/button.xhtml

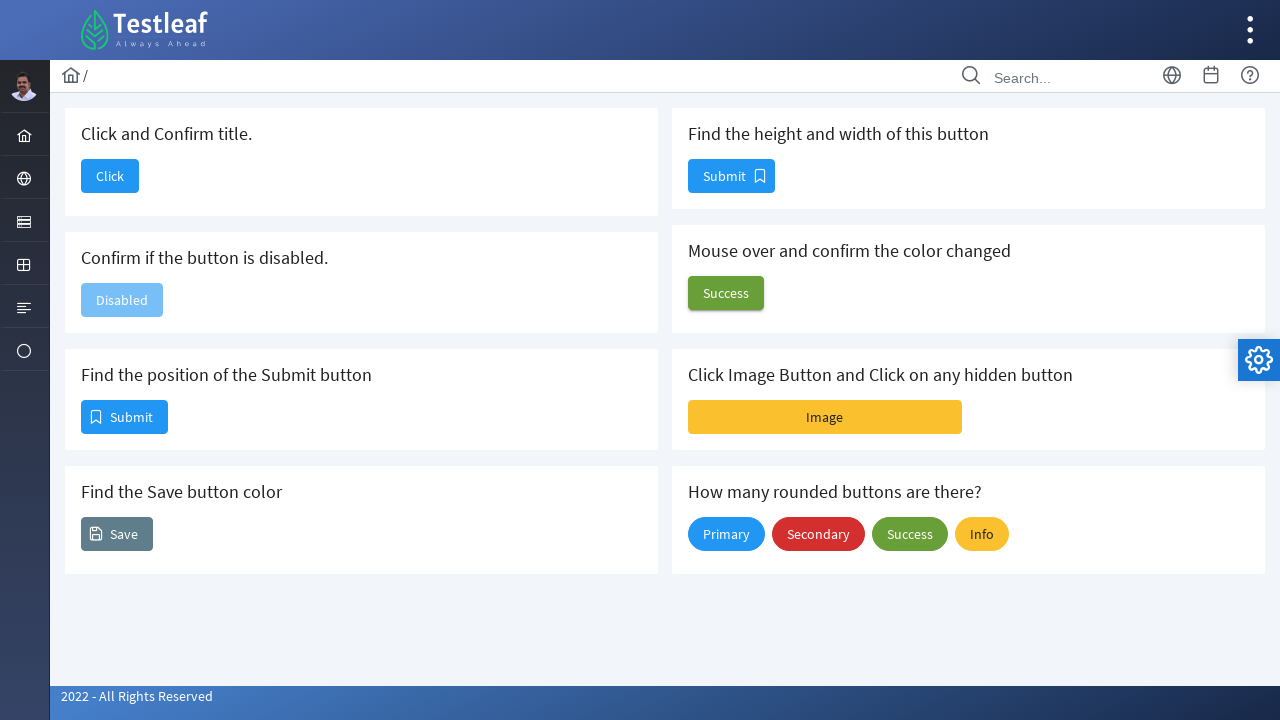

Retrieved heading text 'Click and Confirm title.'
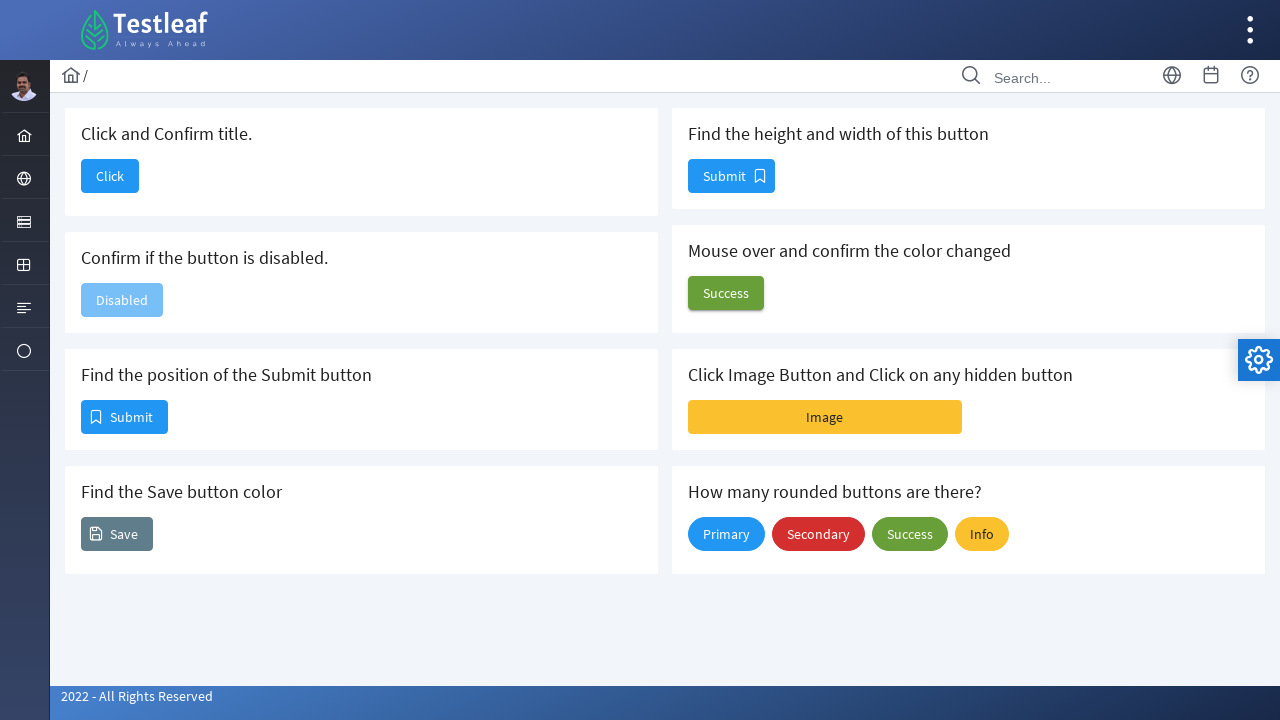

Clicked the 'Click' button to navigate to new page at (110, 176) on xpath=//span[text()='Click']
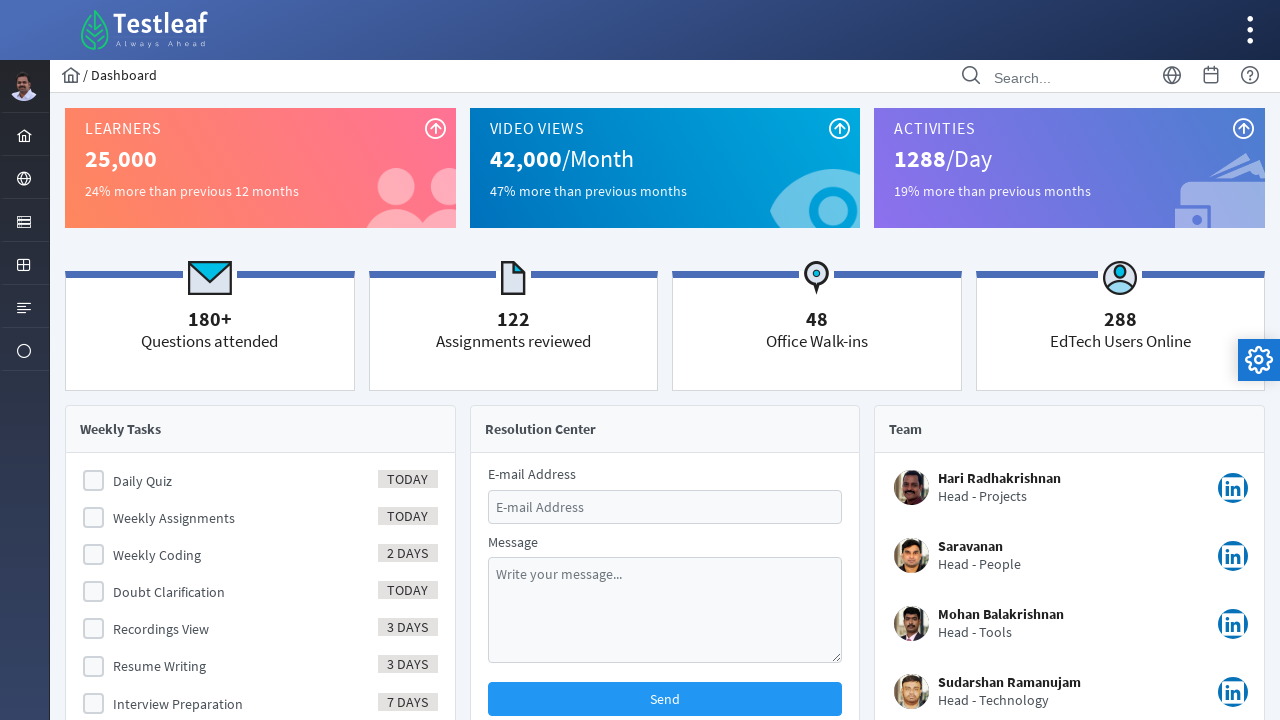

Retrieved new page title: Dashboard
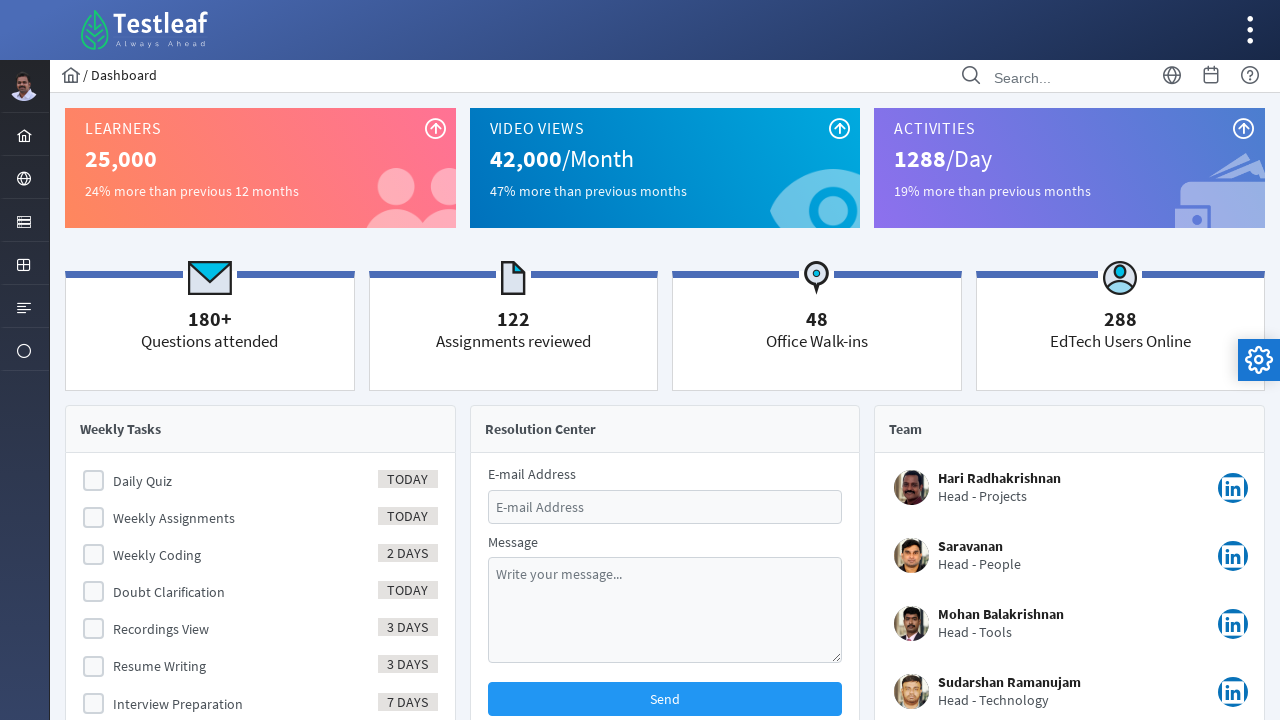

Navigated back to original page
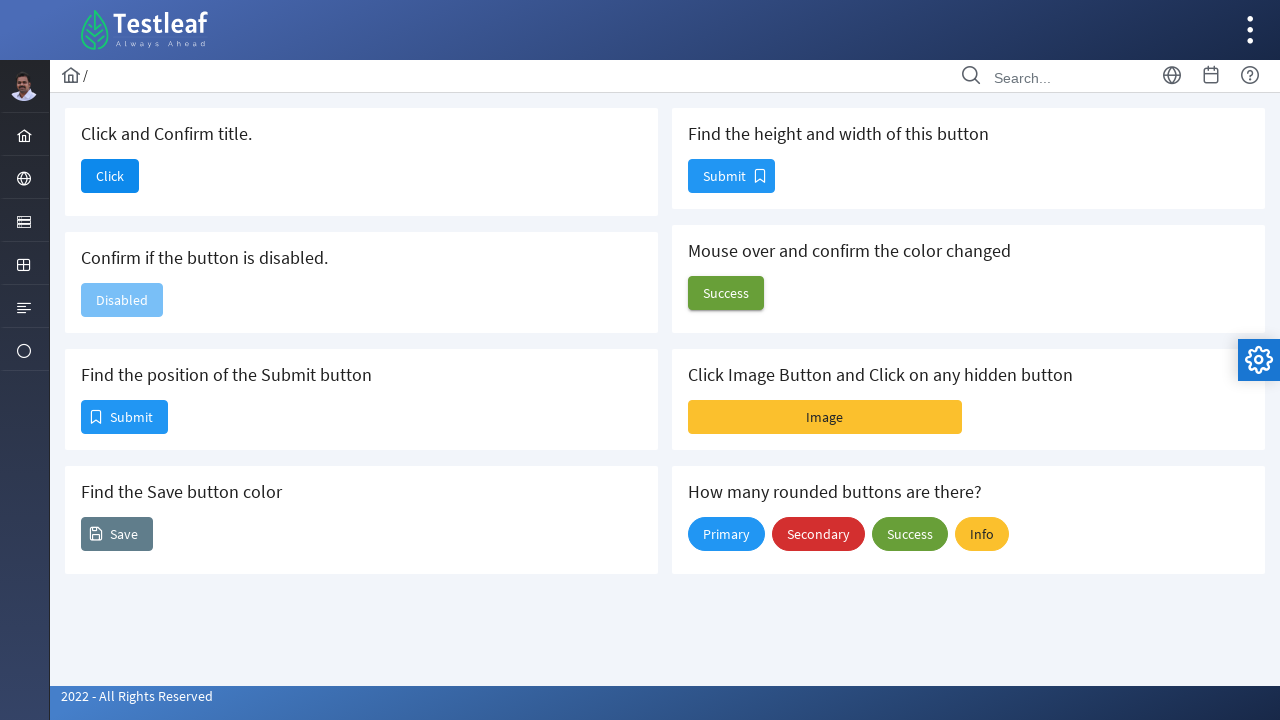

Located disabled button element
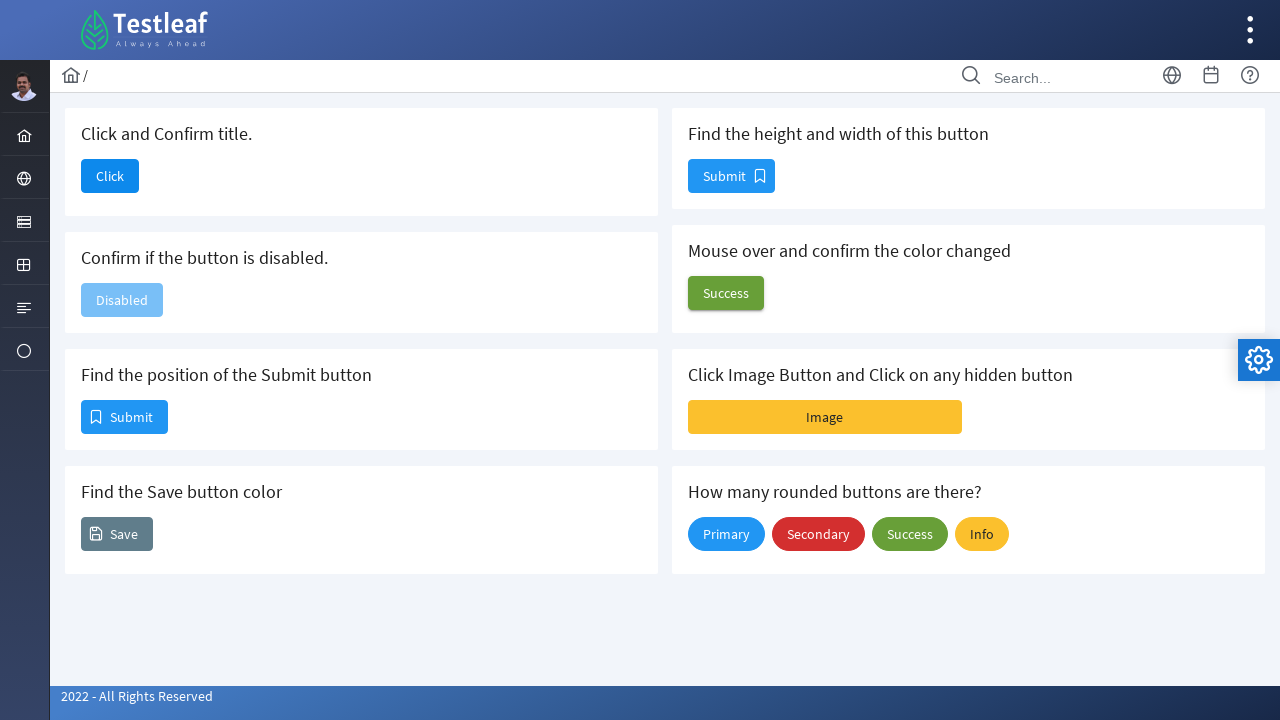

Checked if button is disabled: True
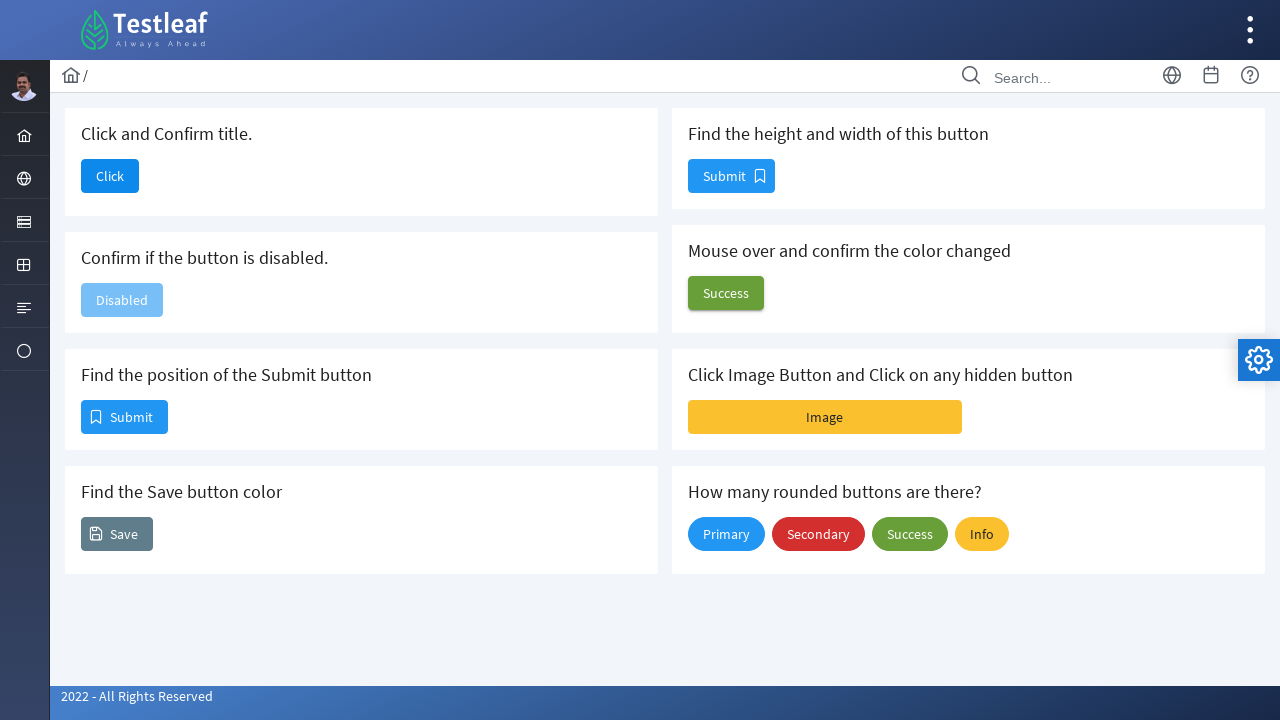

Located Submit button element
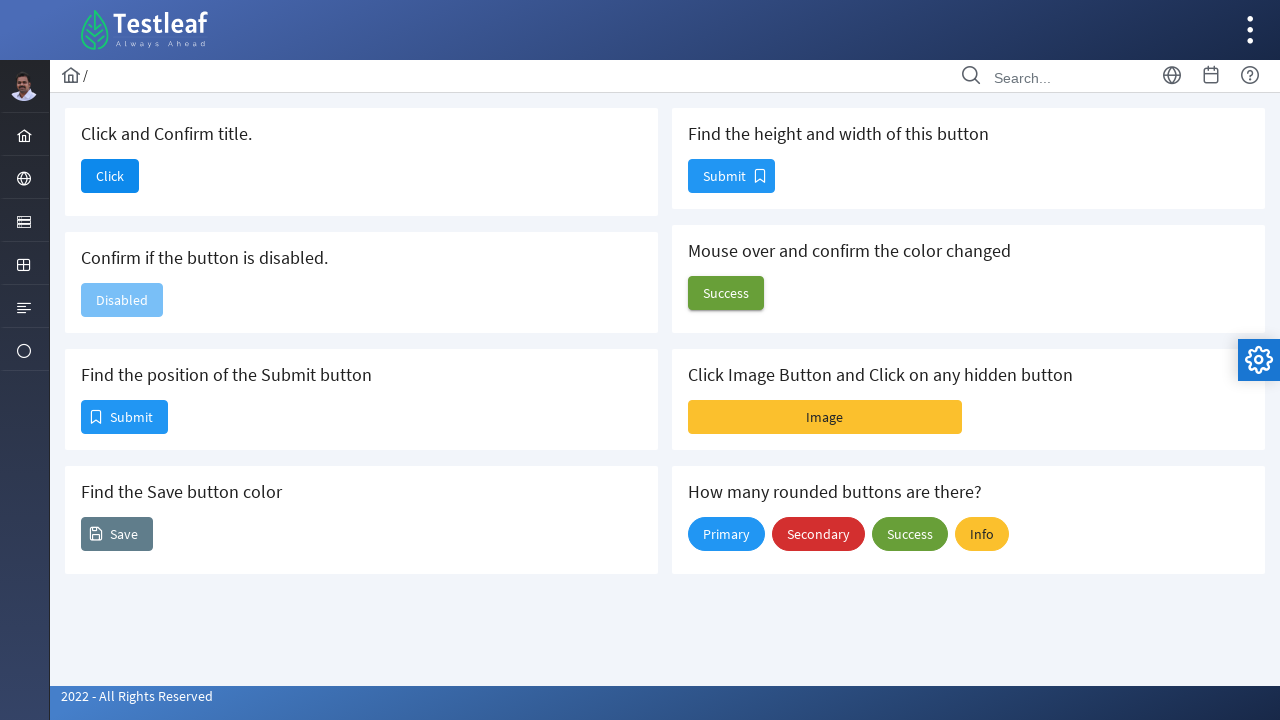

Retrieved Submit button position: X=82, Y=401
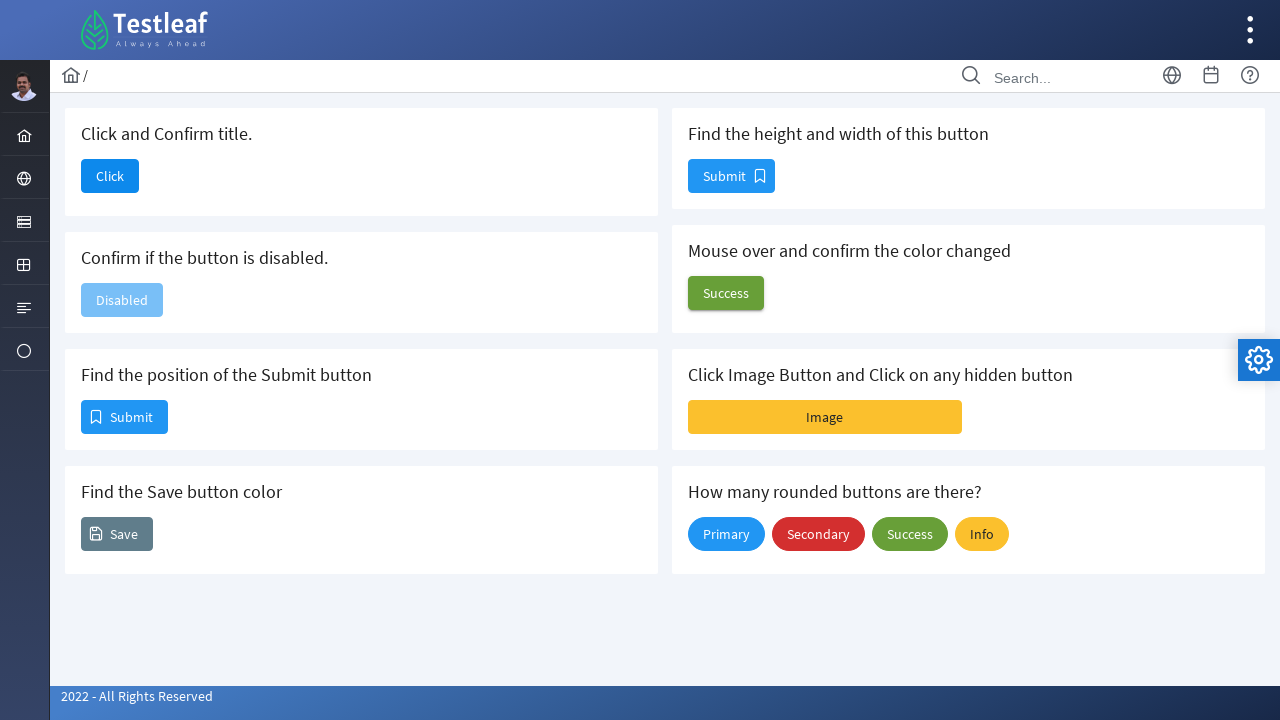

Retrieved button background color: rgb(96, 125, 139)
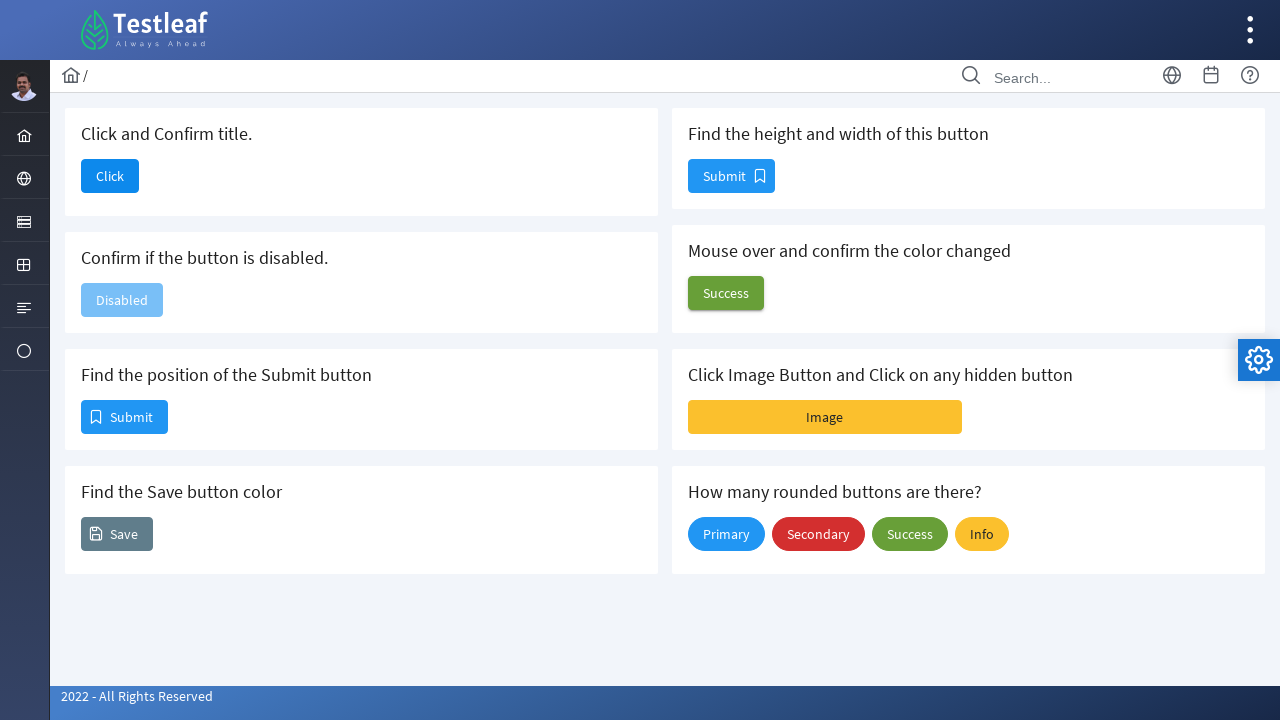

Located button element for size measurement
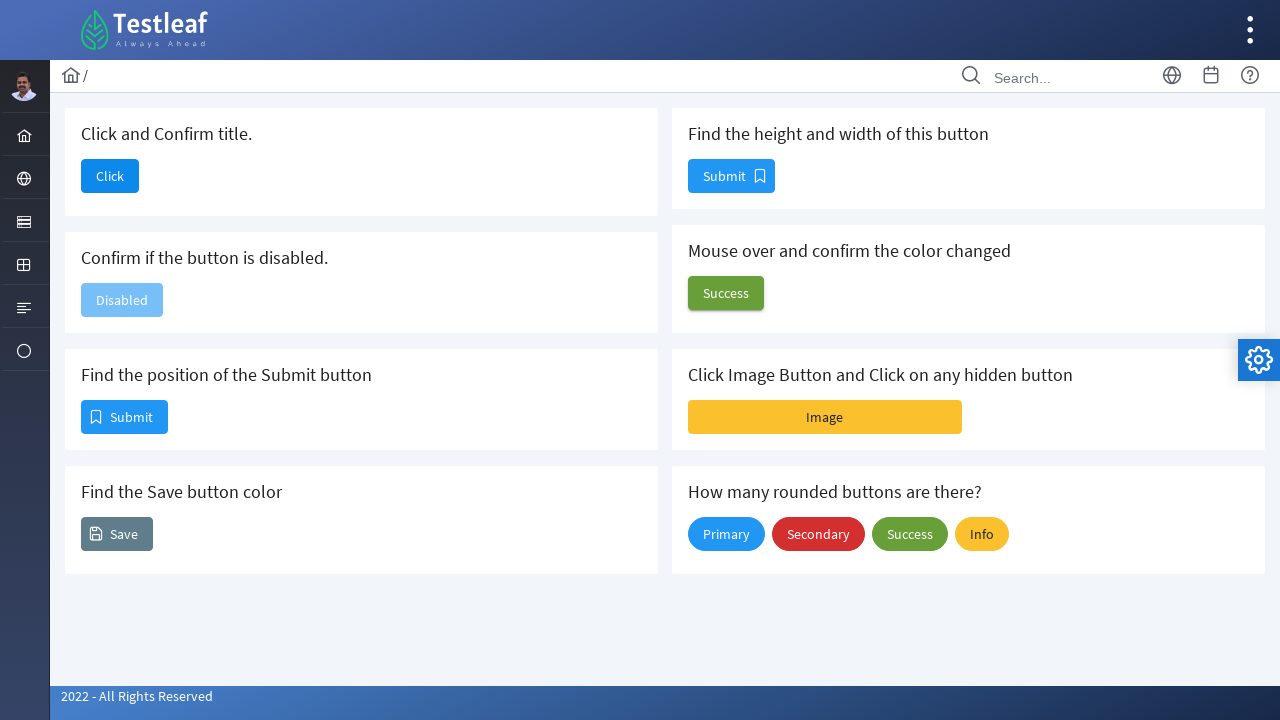

Retrieved button size: width=87, height=34
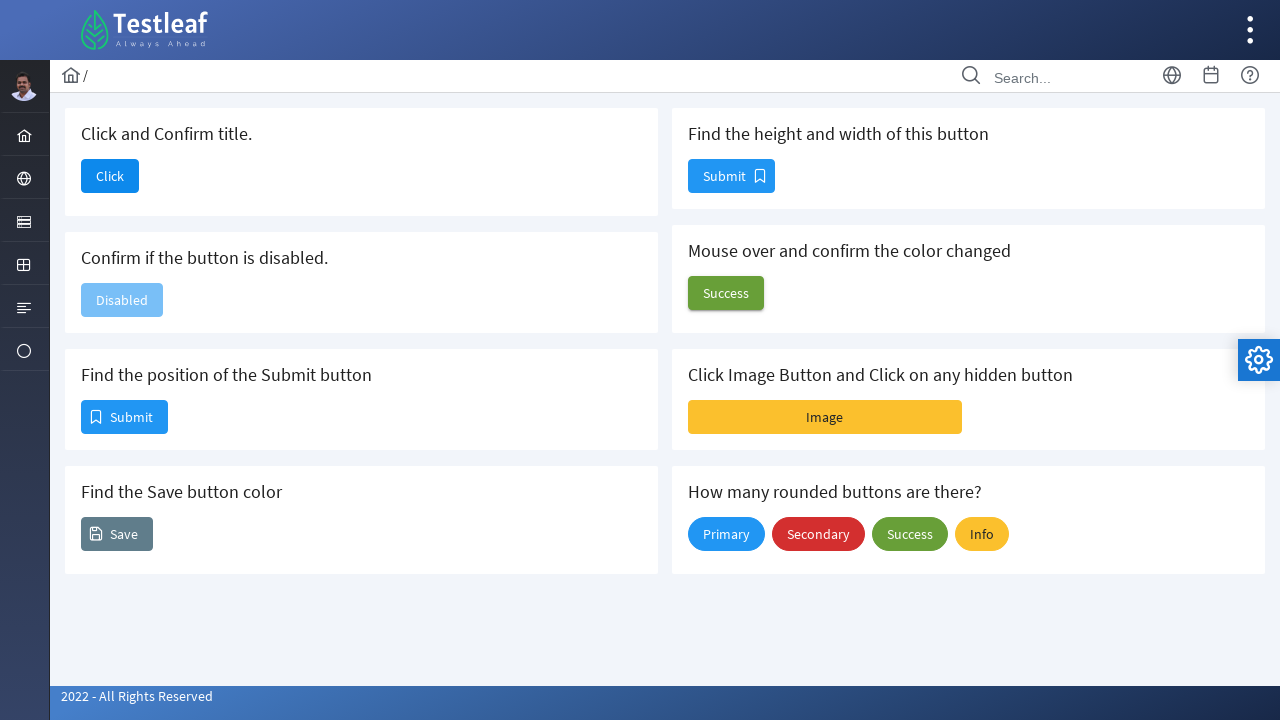

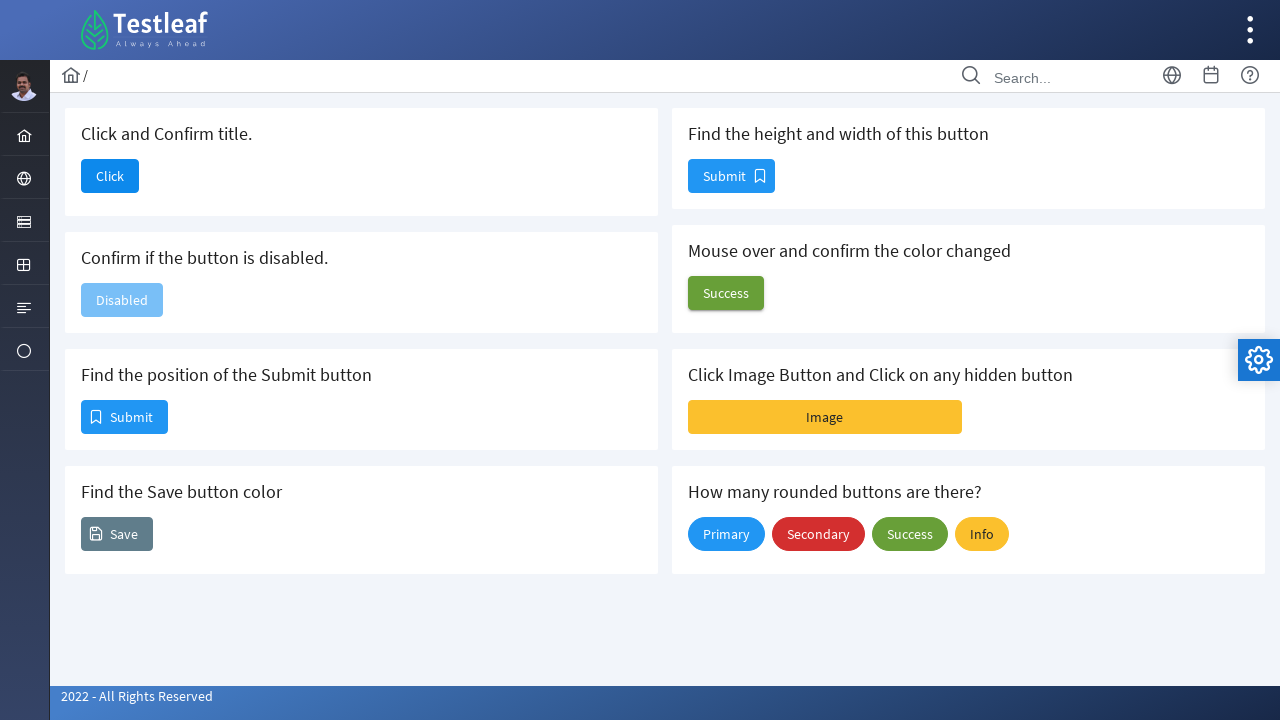